Tests un-marking items as complete by toggling their checkboxes

Starting URL: https://demo.playwright.dev/todomvc

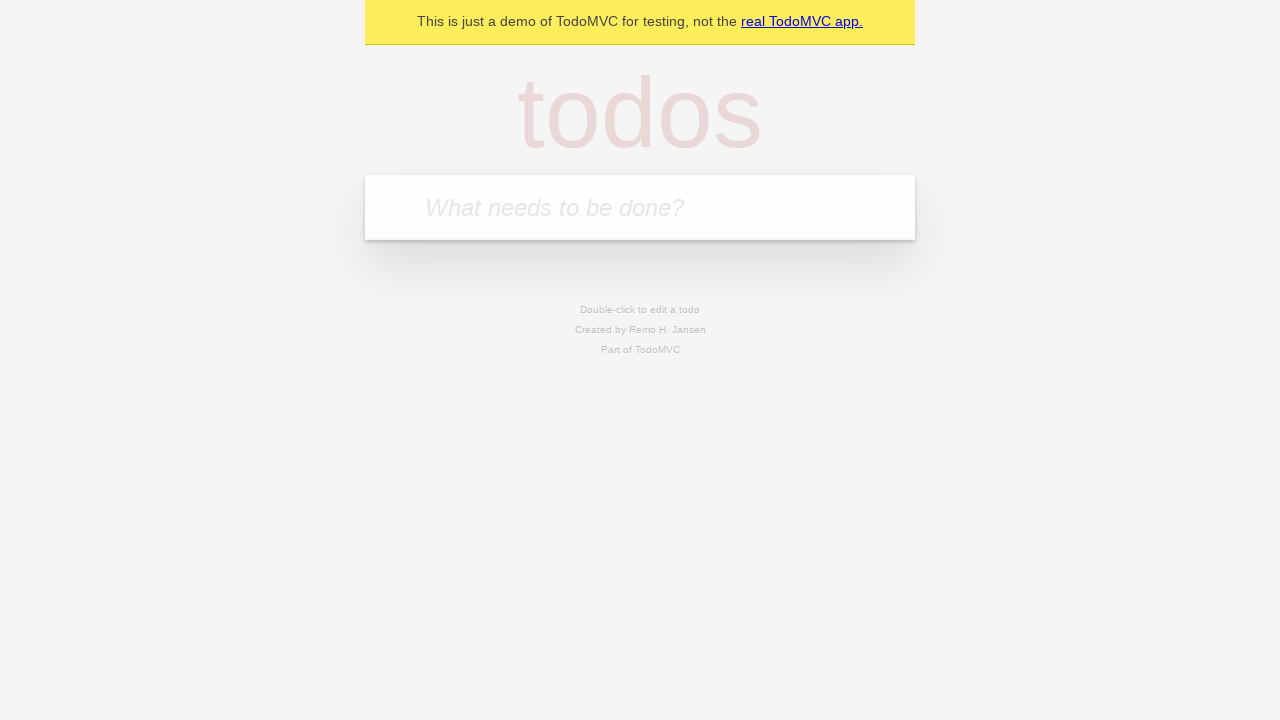

Filled new todo input with 'buy some cheese' on .new-todo
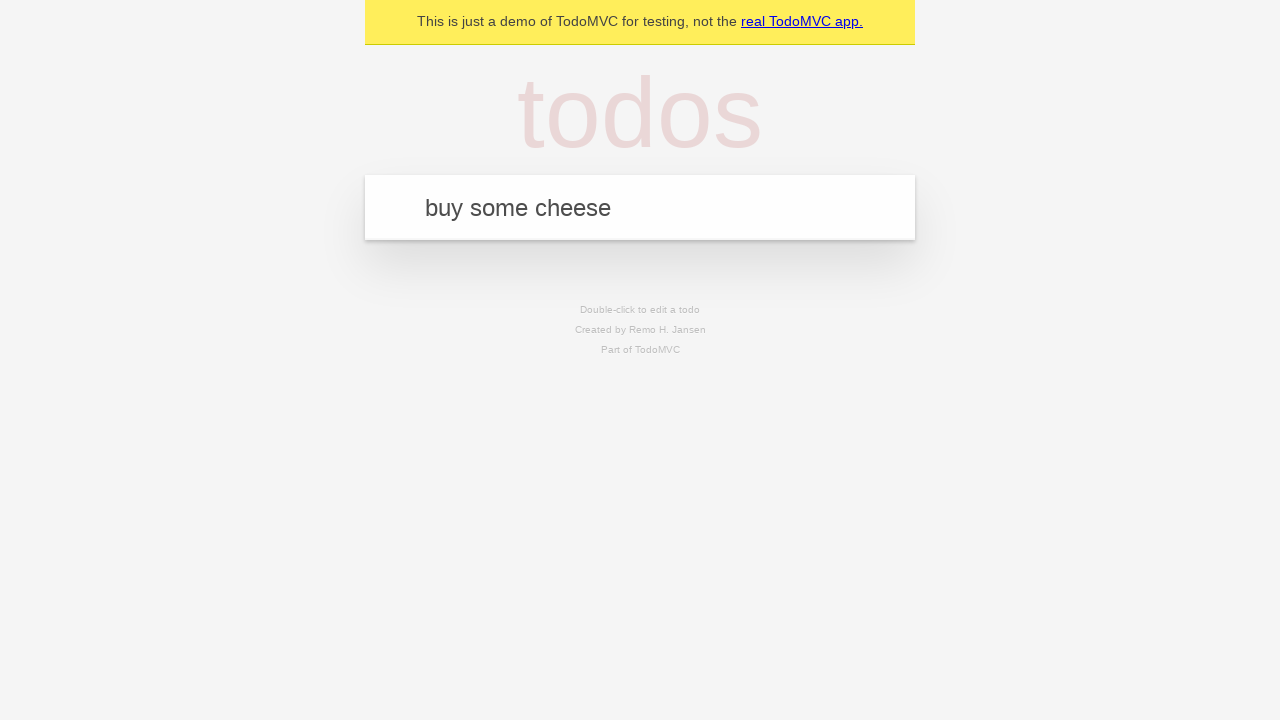

Pressed Enter to create first todo item on .new-todo
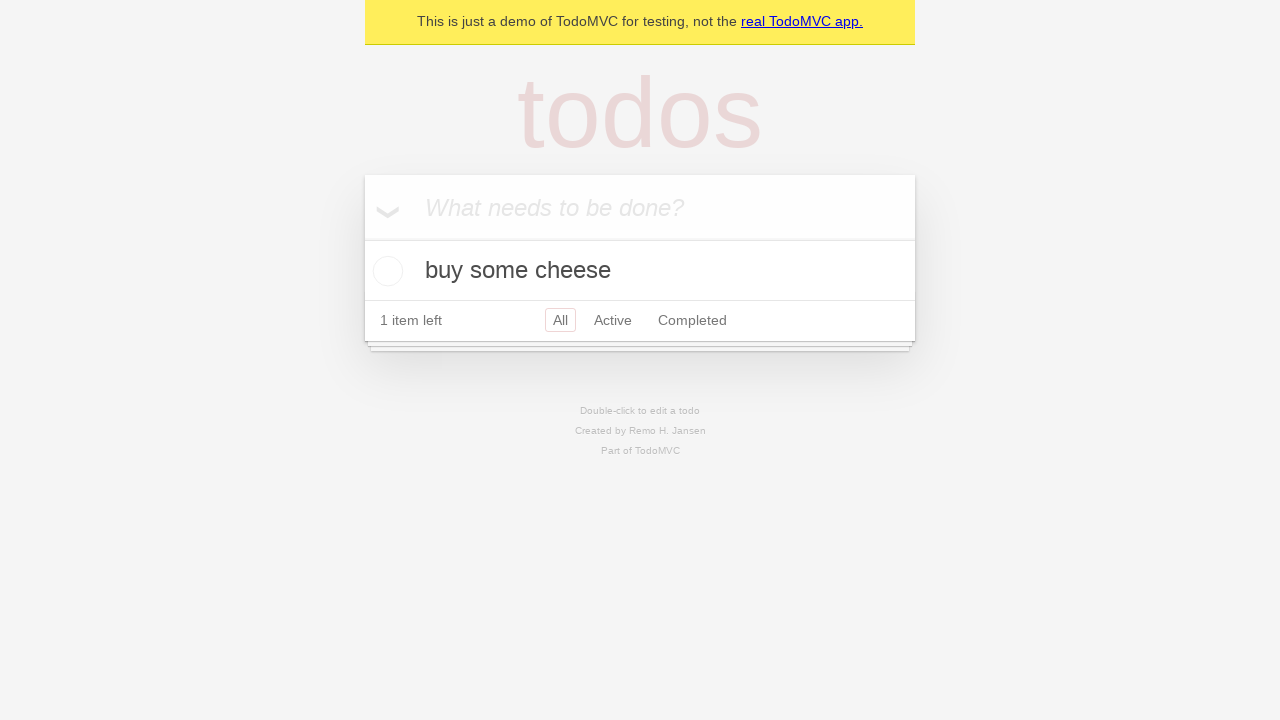

Filled new todo input with 'feed the cat' on .new-todo
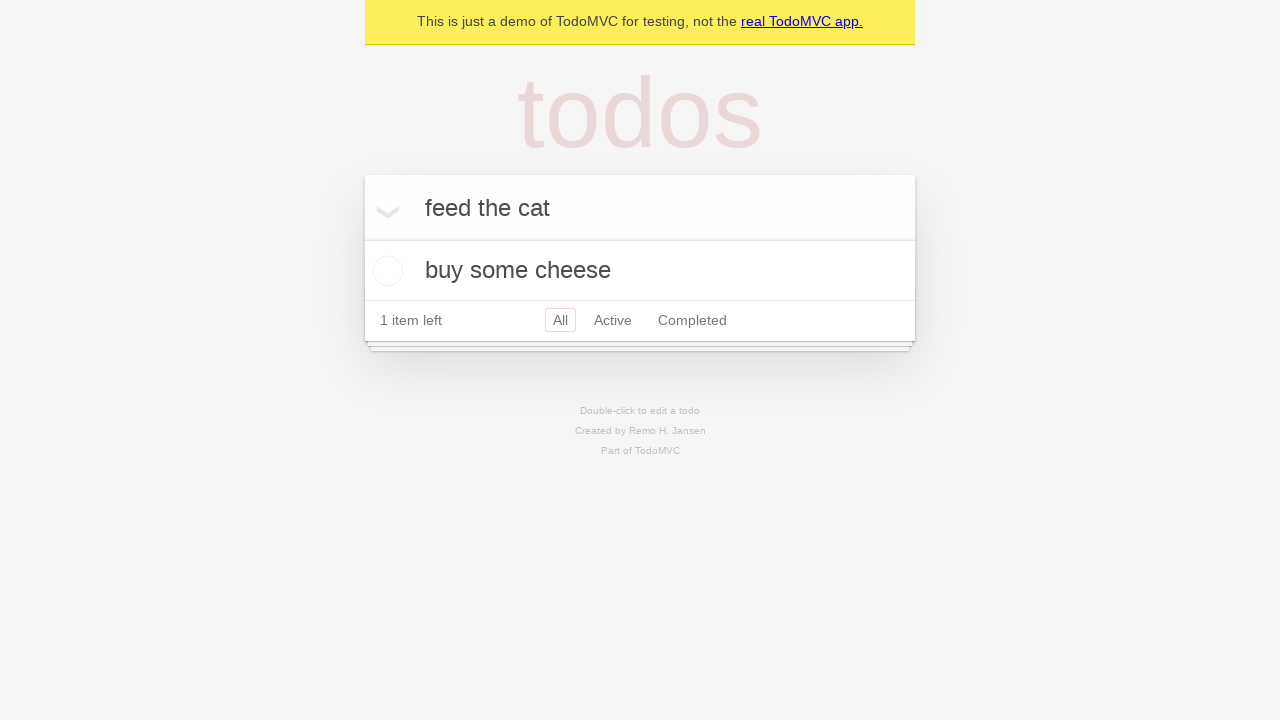

Pressed Enter to create second todo item on .new-todo
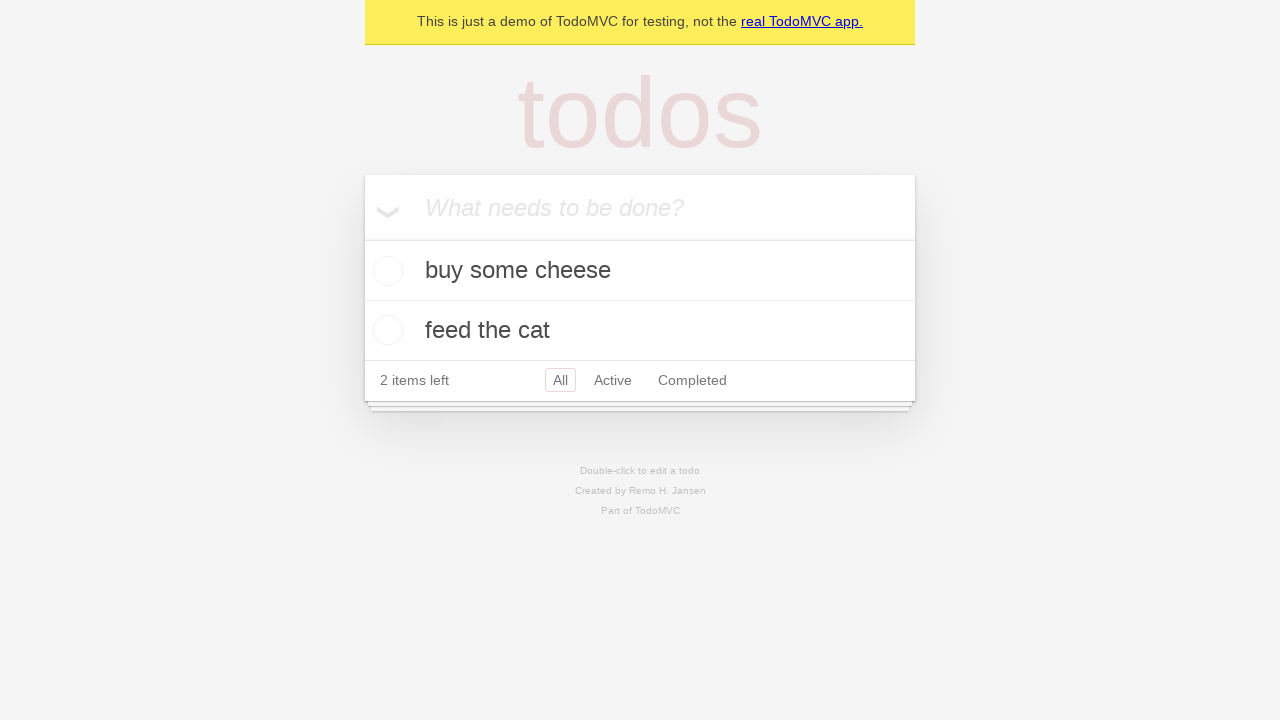

Waited for second todo item to appear in list
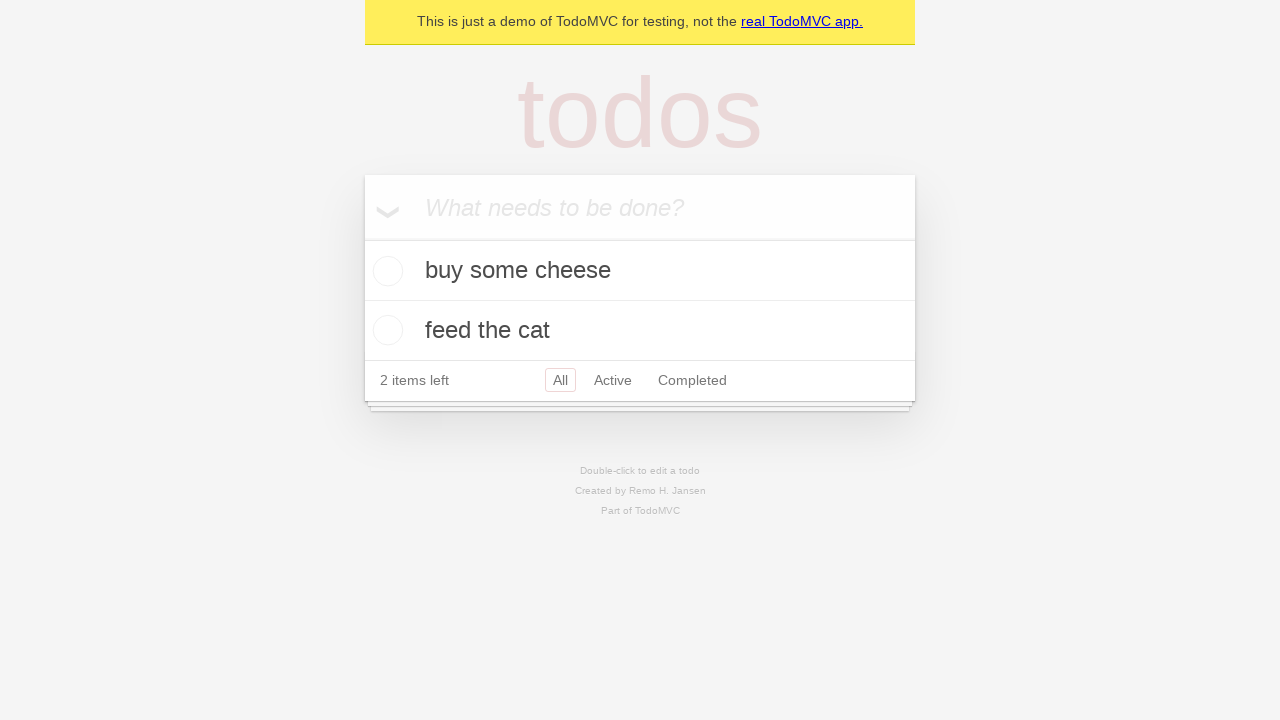

Marked first todo item as complete by checking its checkbox at (385, 271) on .todo-list li >> nth=0 >> .toggle
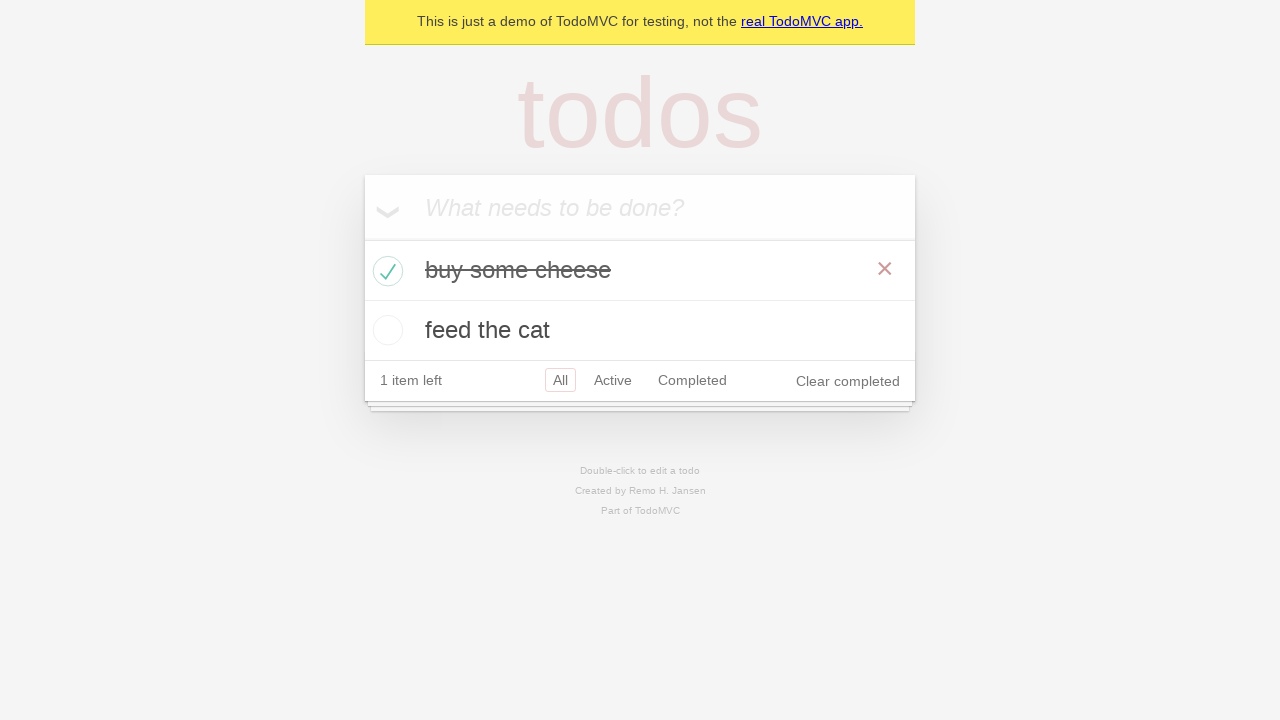

Un-marked first todo item as complete by unchecking its checkbox at (385, 271) on .todo-list li >> nth=0 >> .toggle
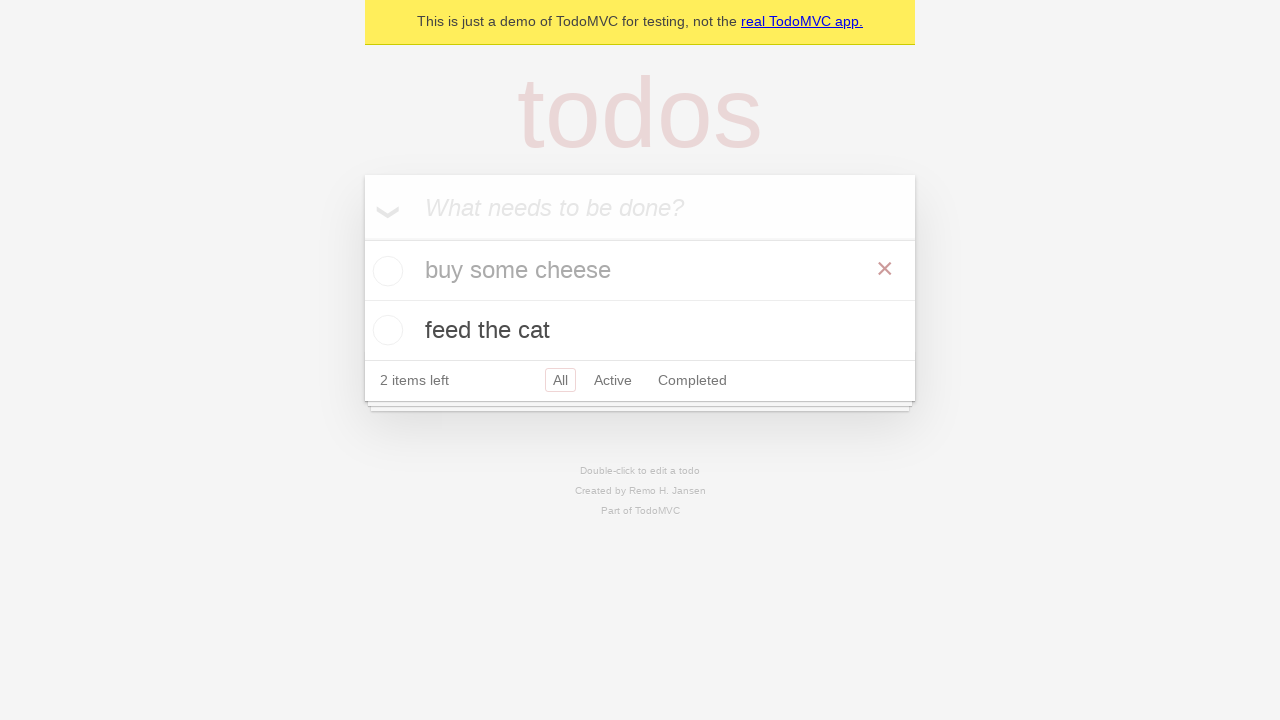

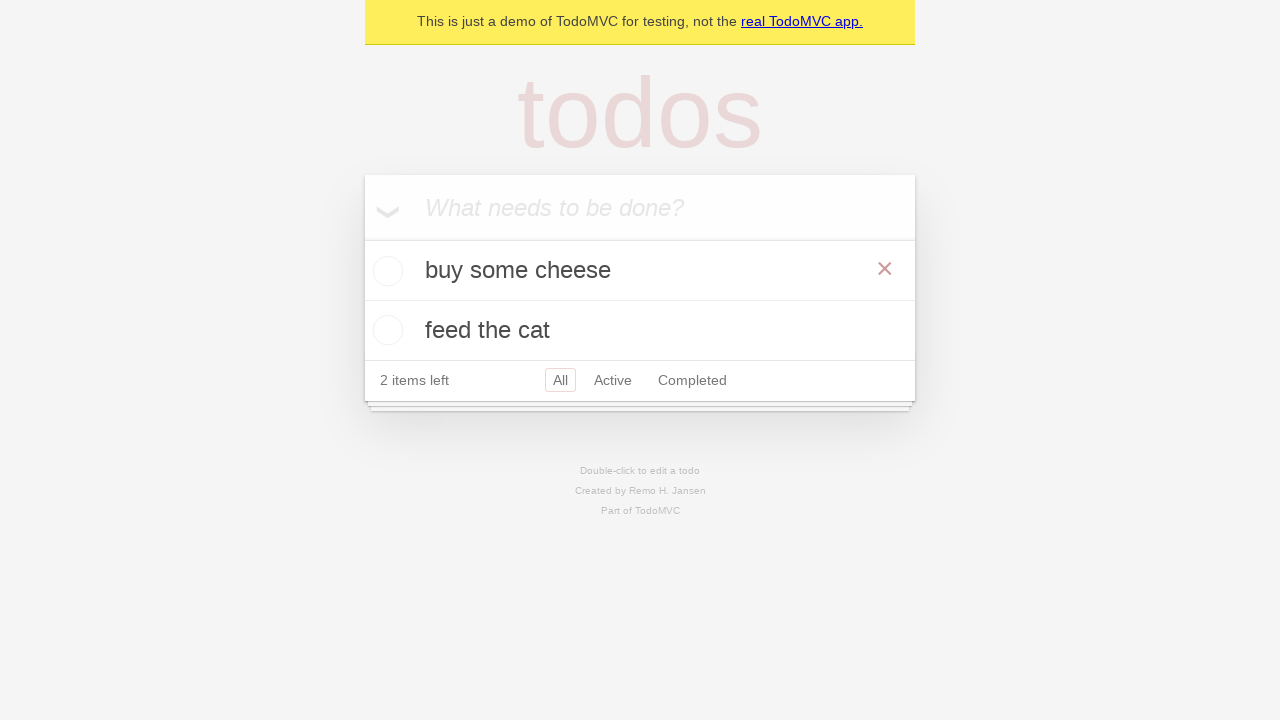